Tests JavaScript scroll functionality by scrolling down 500 pixels and then scrolling back up 500 pixels on a test page

Starting URL: https://omayo.blogspot.com/

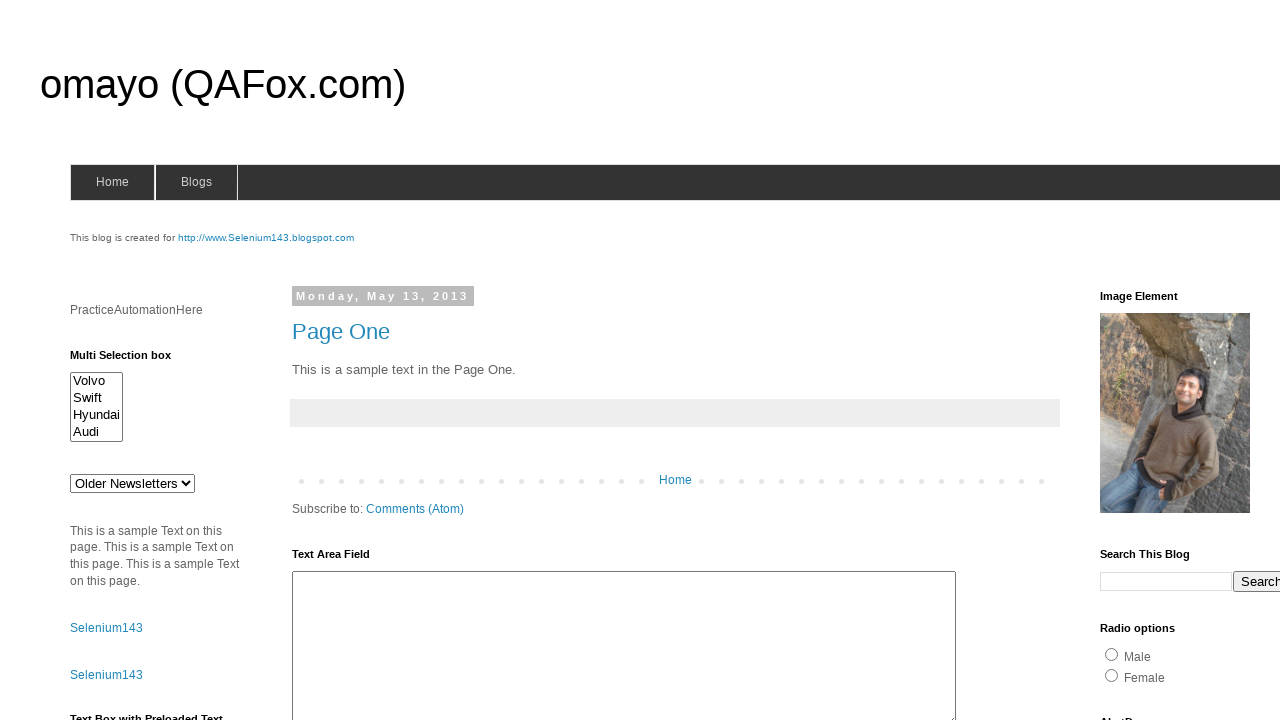

Scrolled down 500 pixels on the page
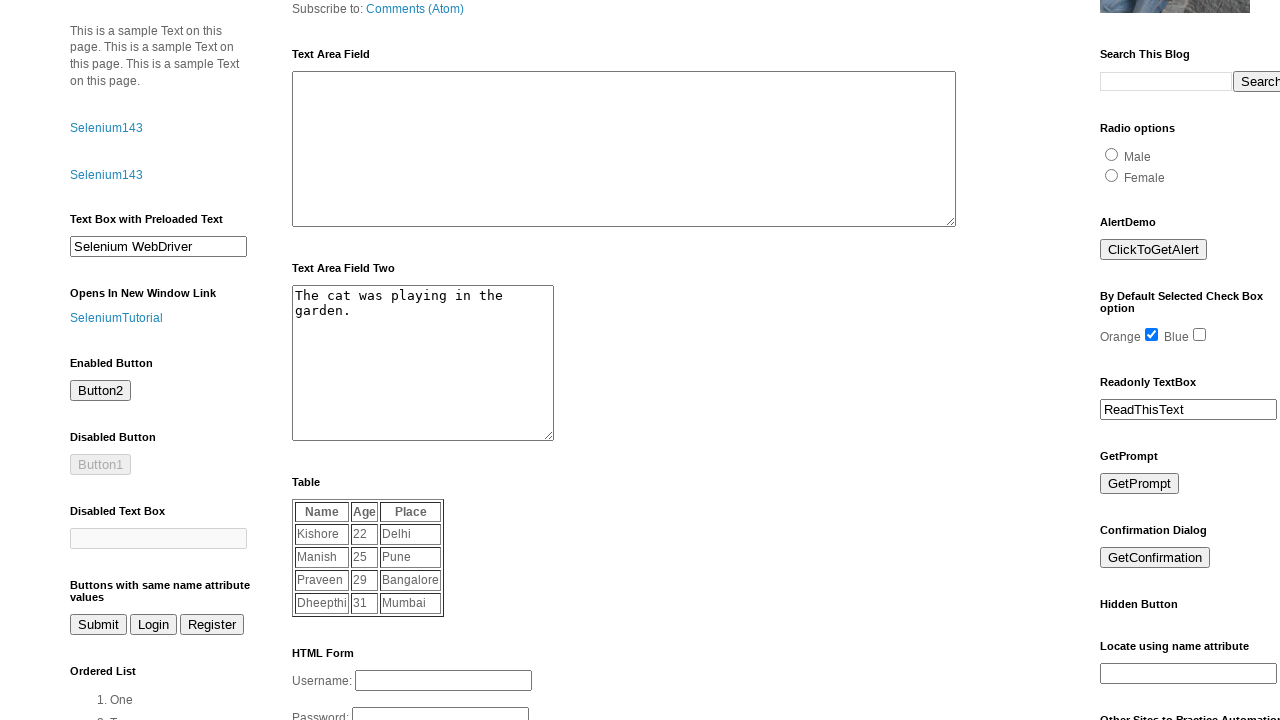

Waited 2 seconds to observe the scroll
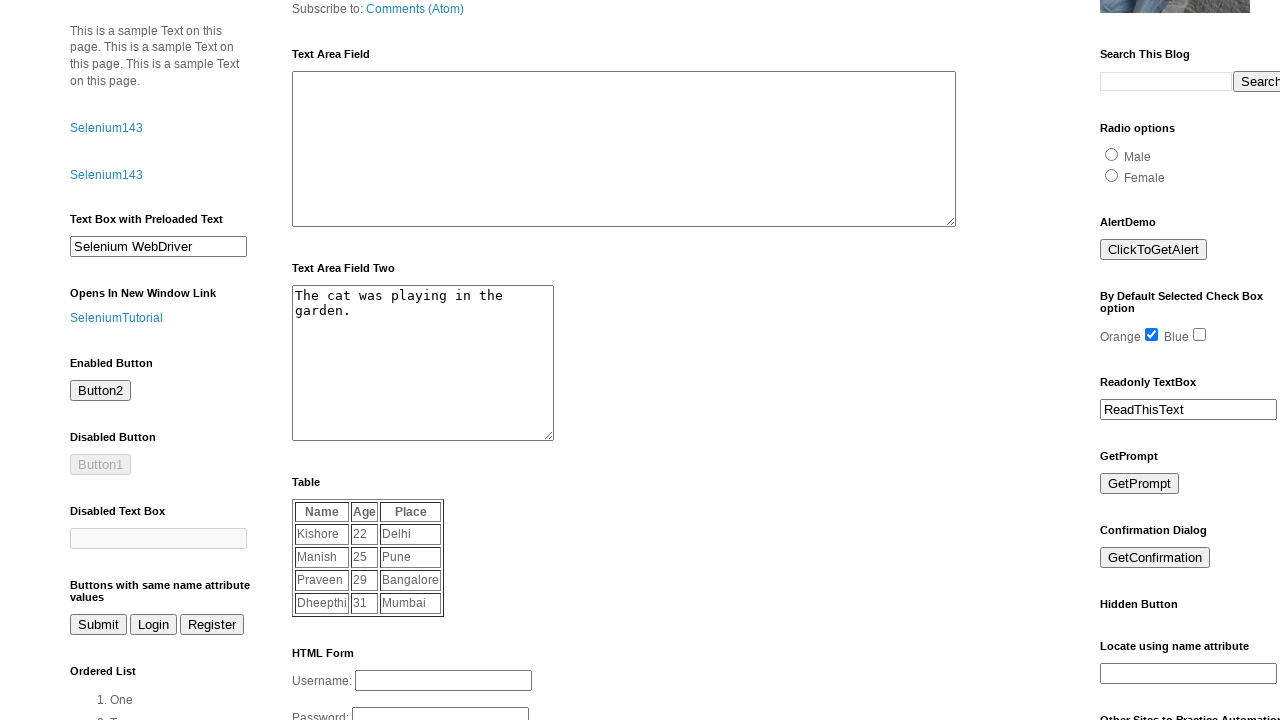

Scrolled up 500 pixels to return to original position
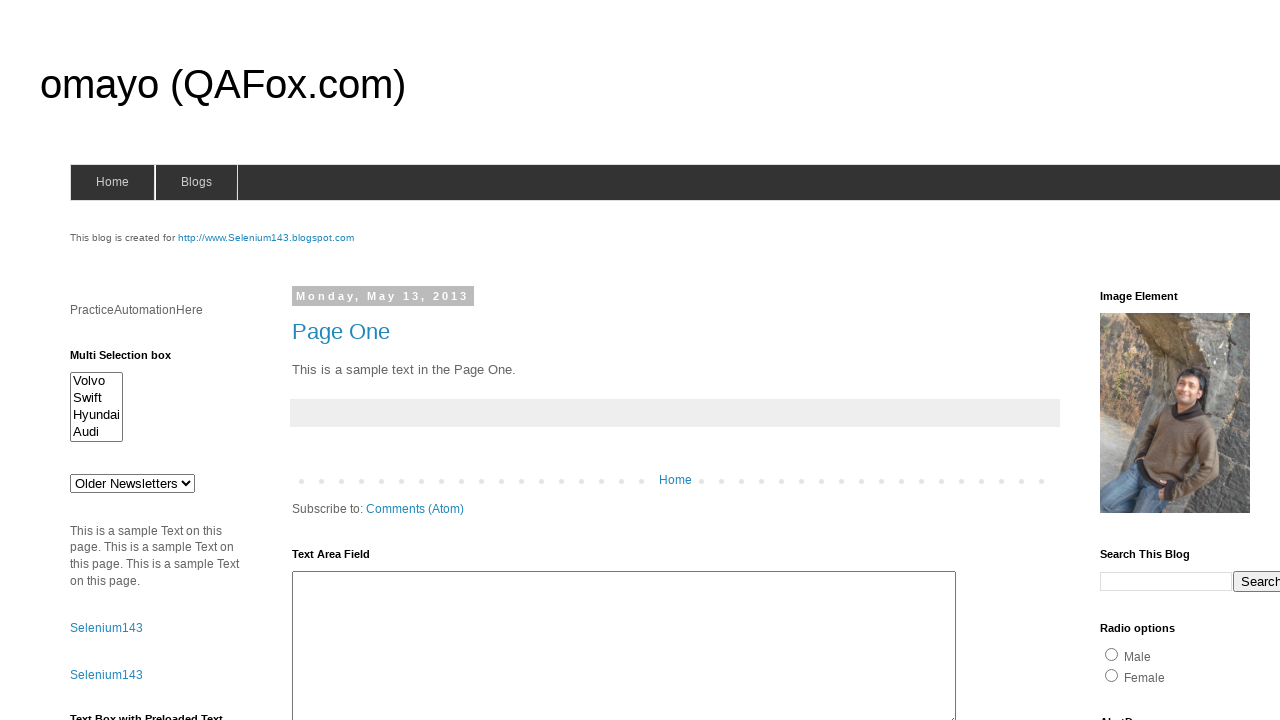

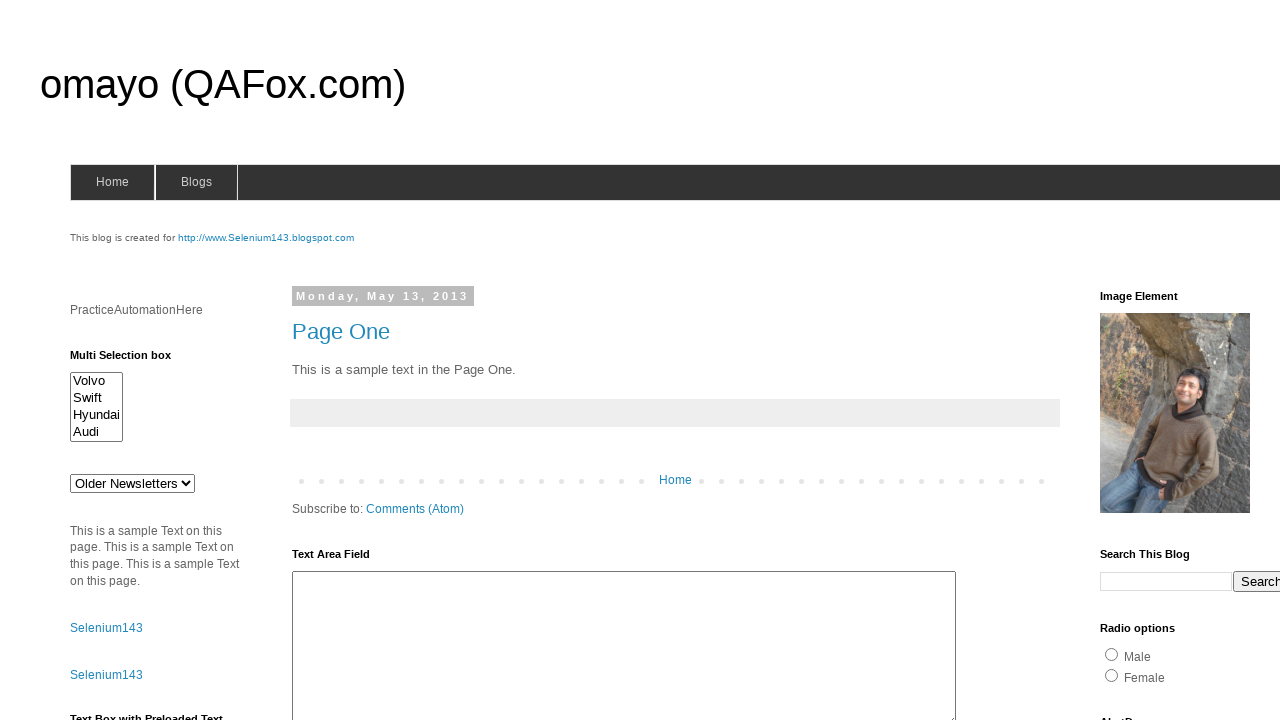